Opens the MarsTech website and checks that there are no severe errors in the browser console logs

Starting URL: https://marstech.tb.ru/

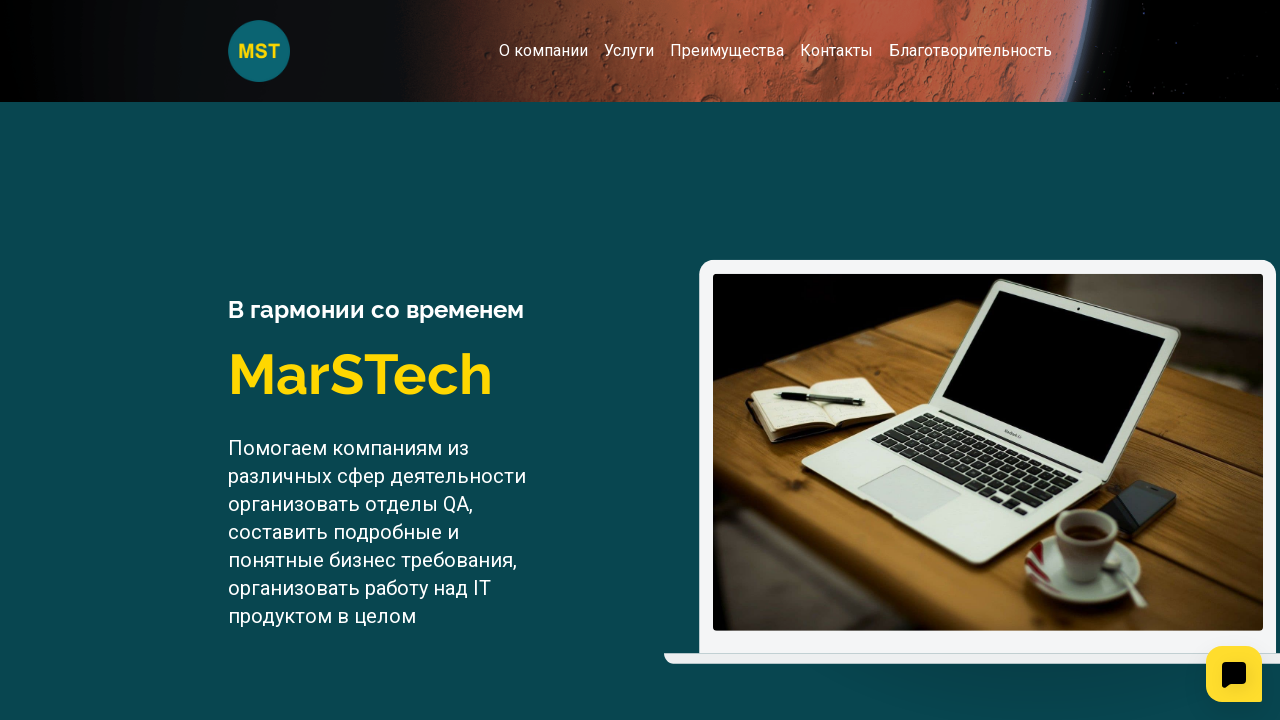

Set up console message handler to capture logs
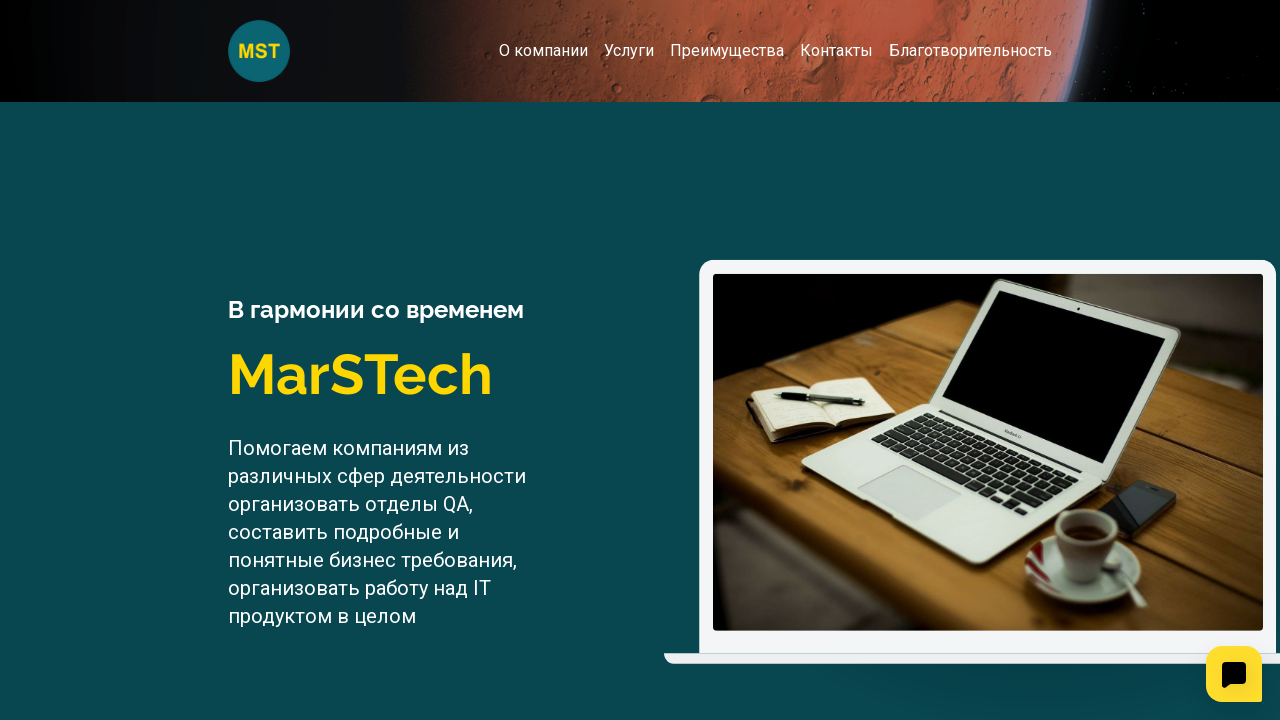

Reloaded the MarsTech website to capture console messages from fresh load
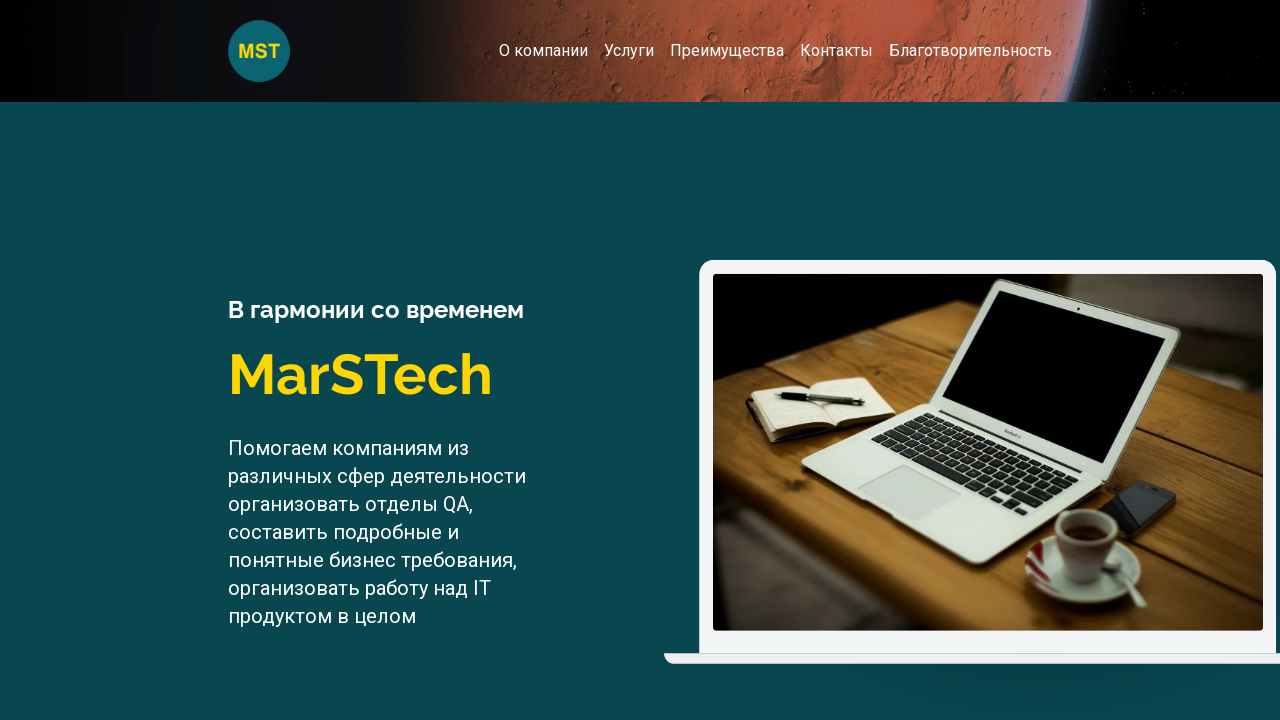

Page fully loaded and network became idle
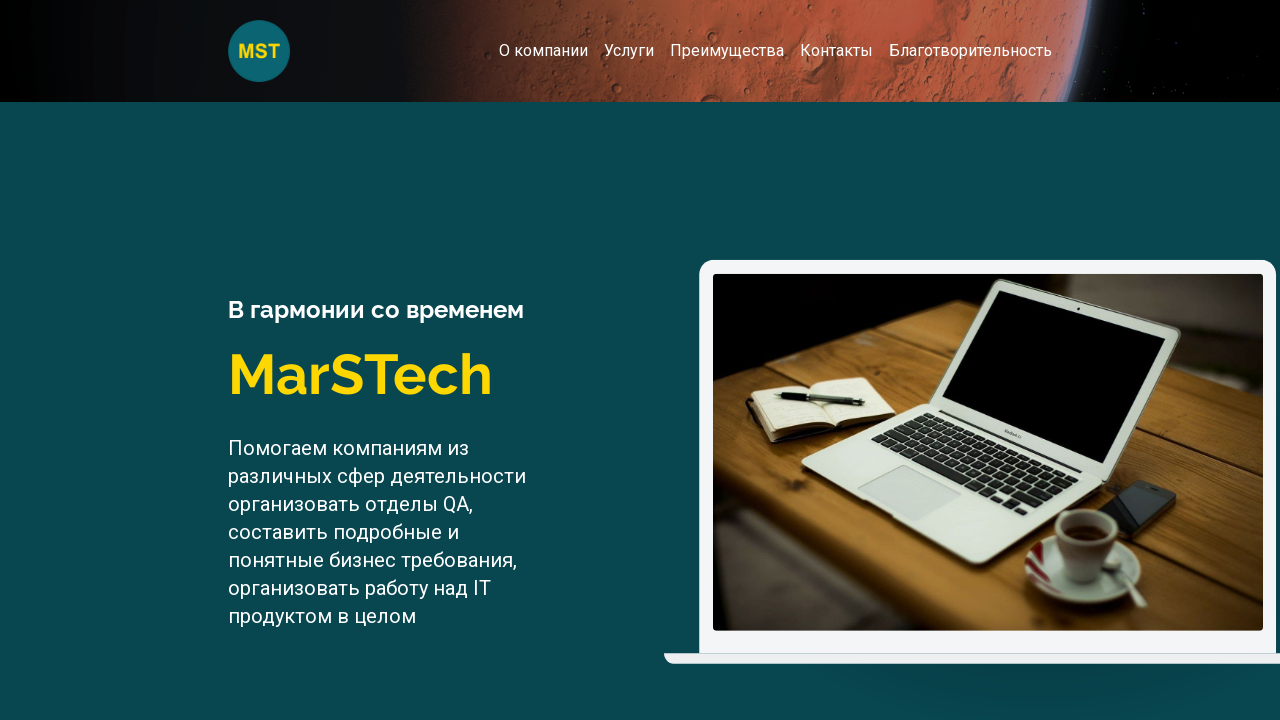

Verified that no SEVERE errors were found in console logs
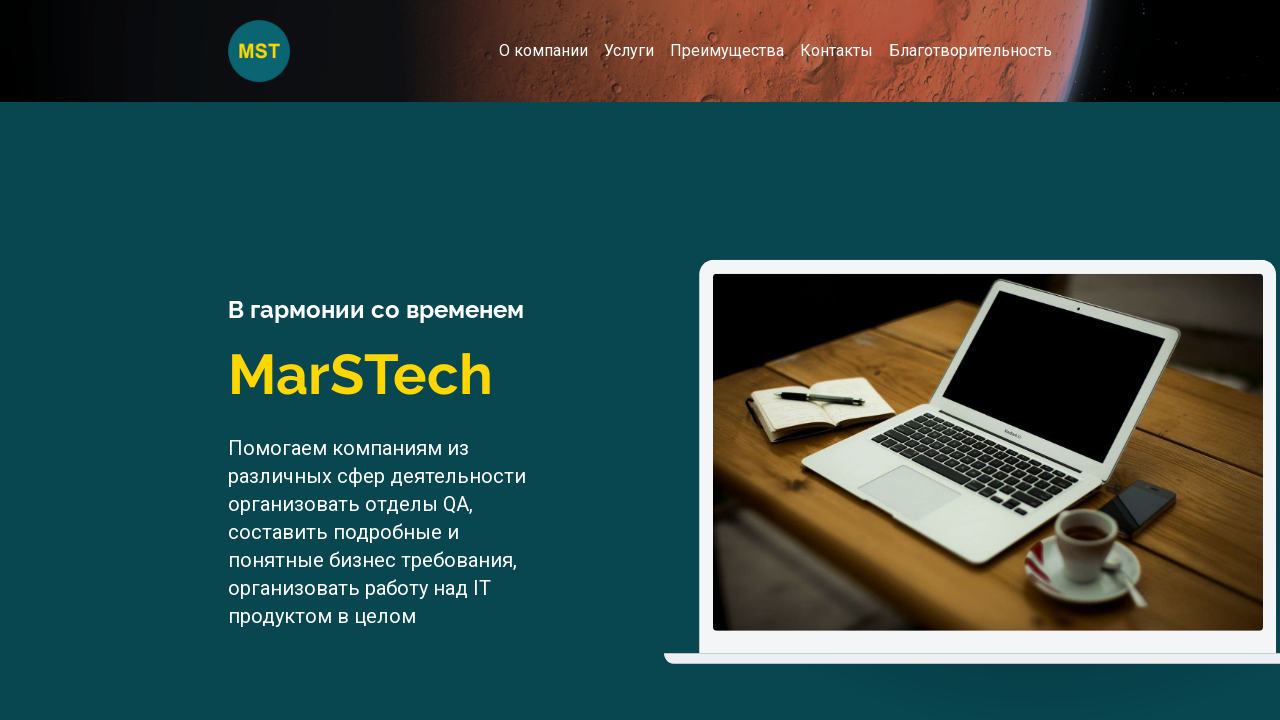

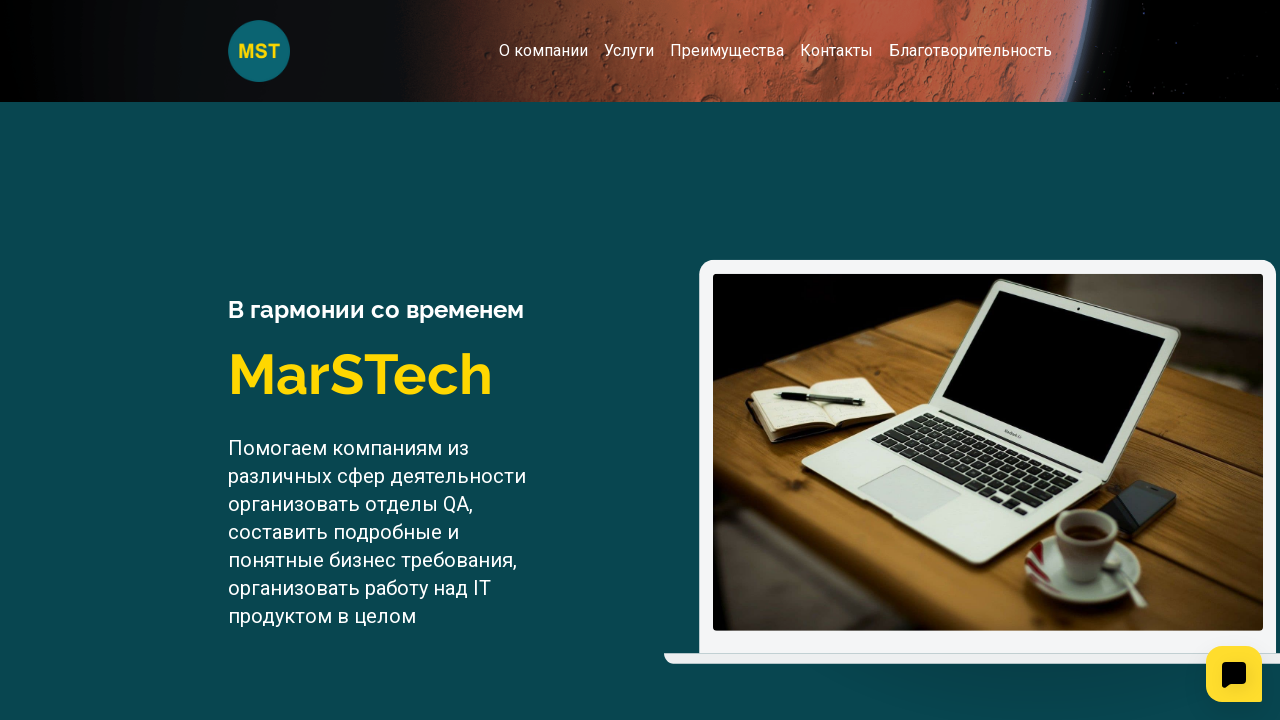